Tests checkbox selection and auto-suggest functionality by clicking a senior citizen discount checkbox and selecting "India" from an auto-suggest dropdown

Starting URL: https://rahulshettyacademy.com/dropdownsPractise/

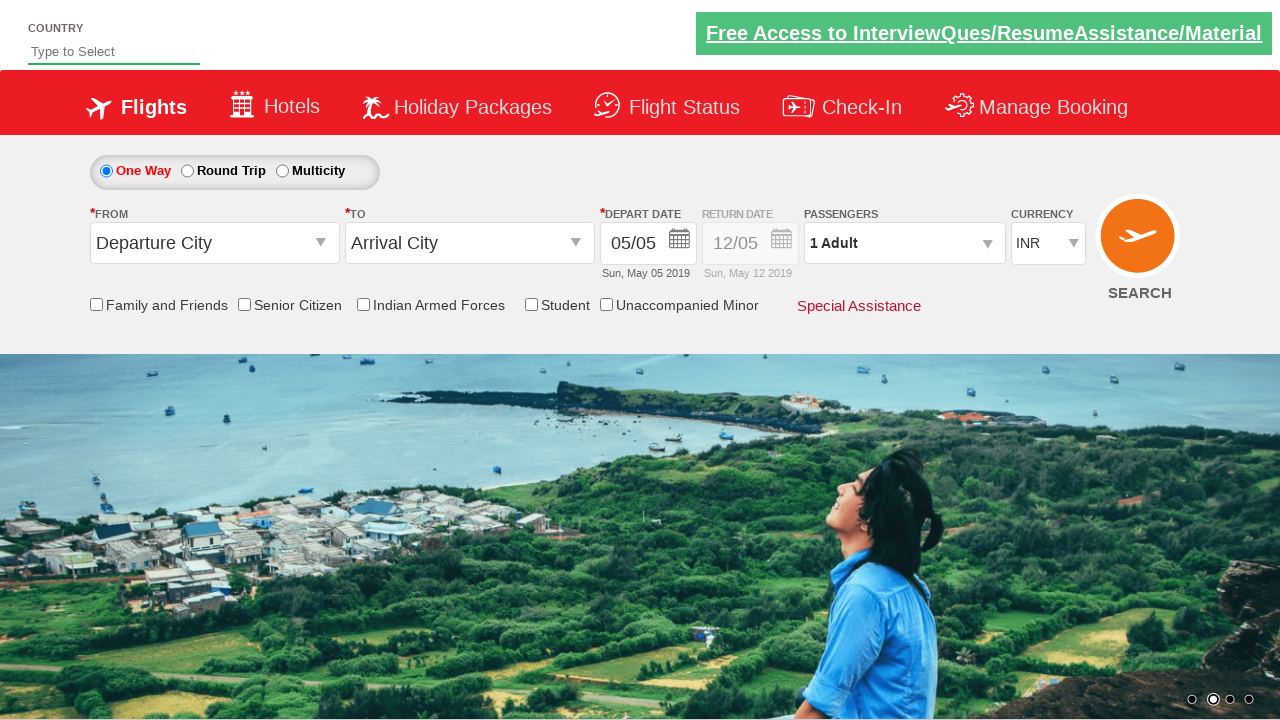

Clicked Senior Citizen Discount checkbox at (244, 304) on input[id*='SeniorCitizenDiscount']
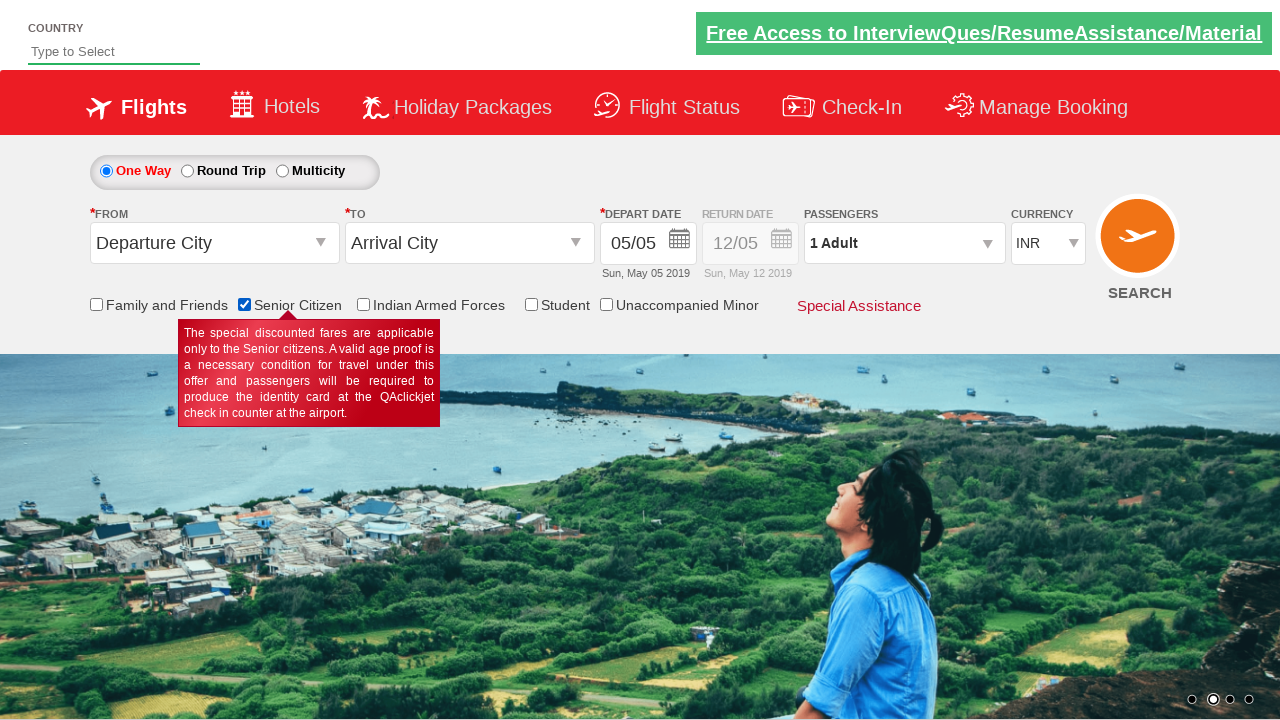

Verified Senior Citizen Discount checkbox is selected
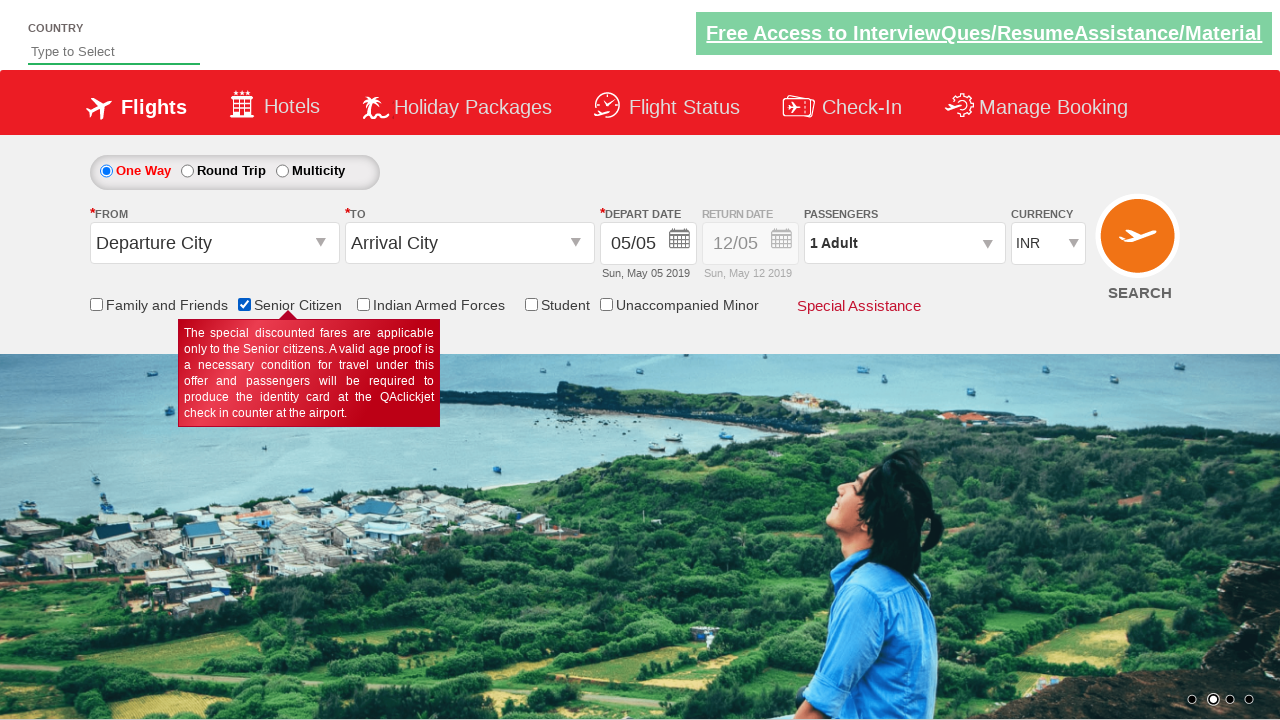

Typed 'ind' in auto-suggest input field on #autosuggest
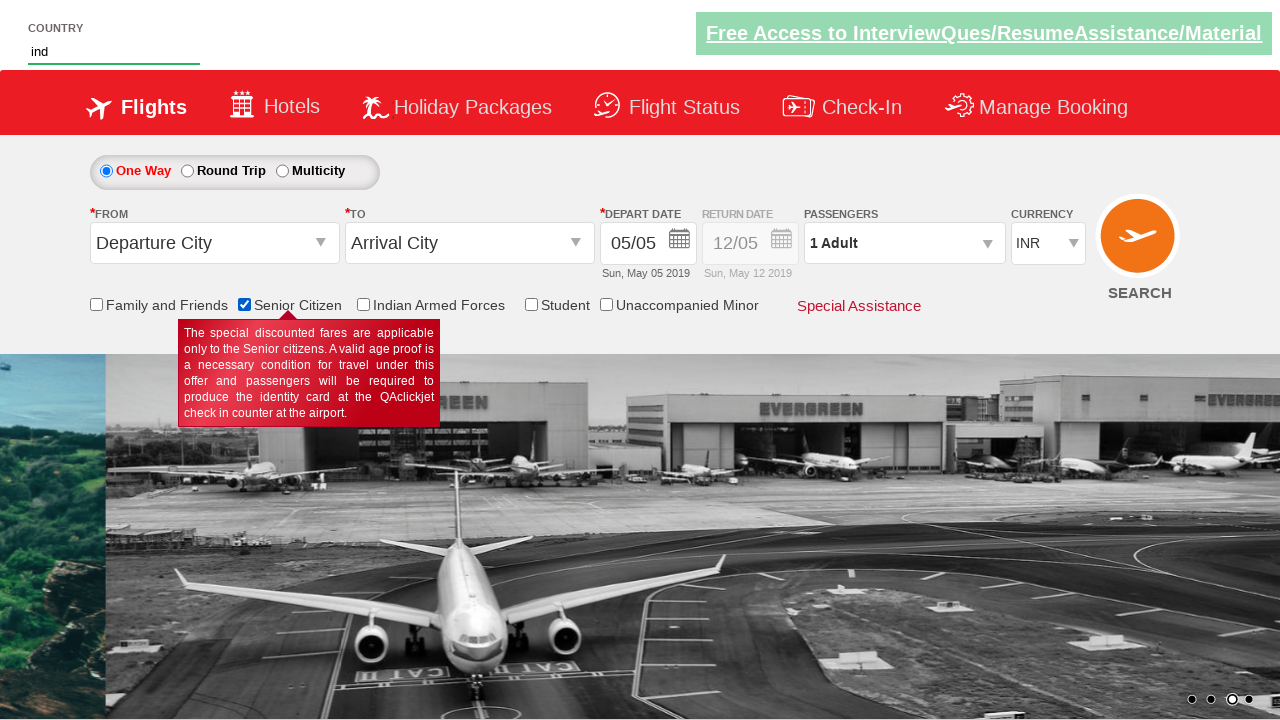

Auto-suggest dropdown options appeared
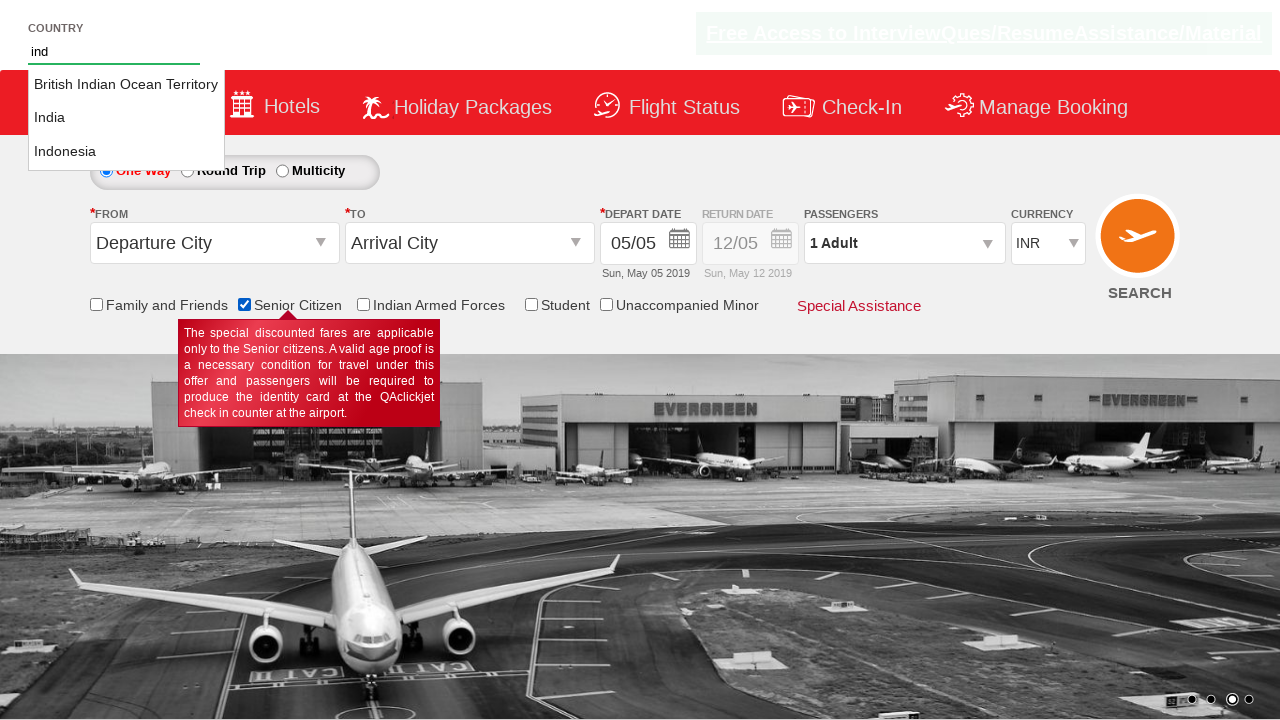

Selected 'India' from auto-suggest dropdown at (126, 118) on li.ui-menu-item a:text-is('India')
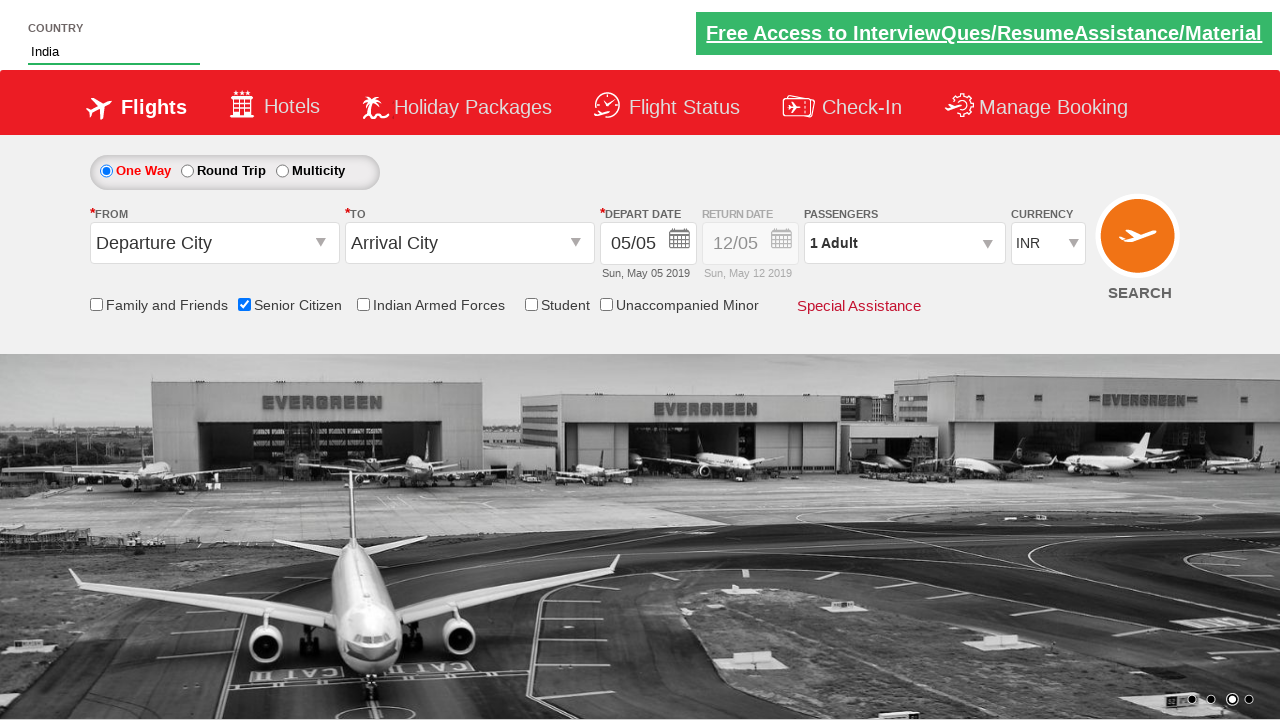

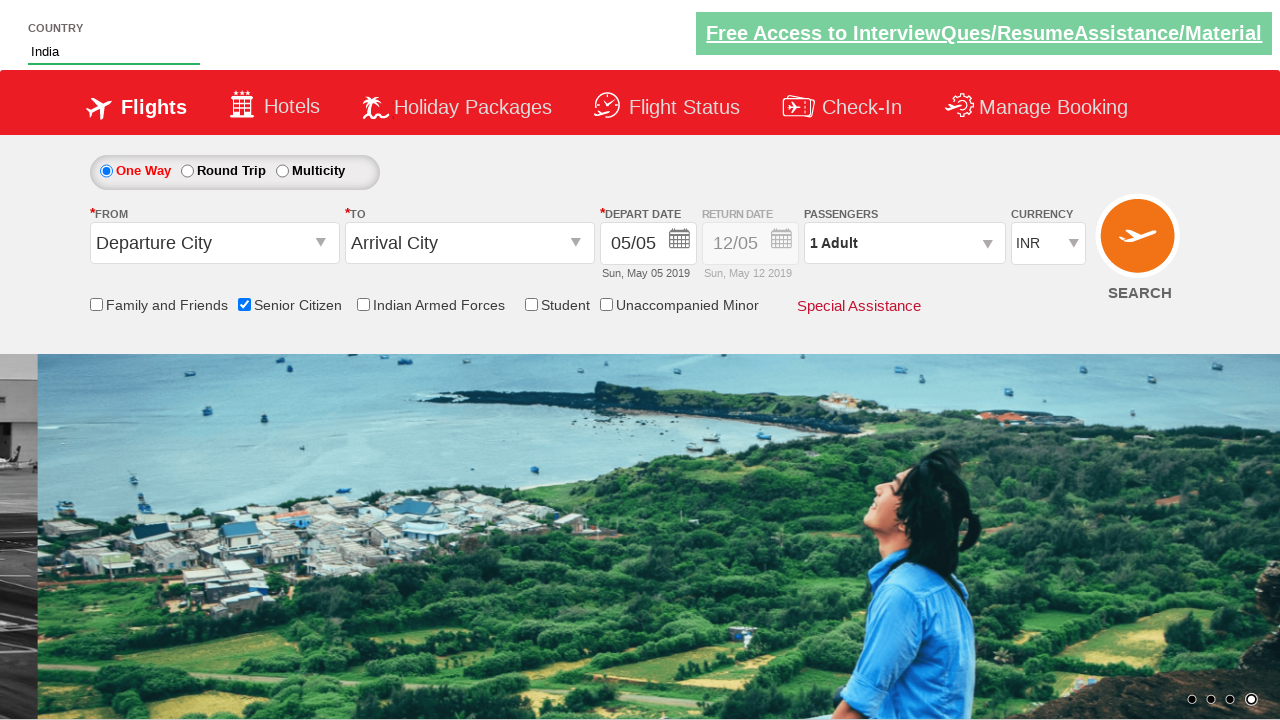